Tests clearing completed tasks while keeping active tasks

Starting URL: http://todomvc4tasj.herokuapp.com/#/

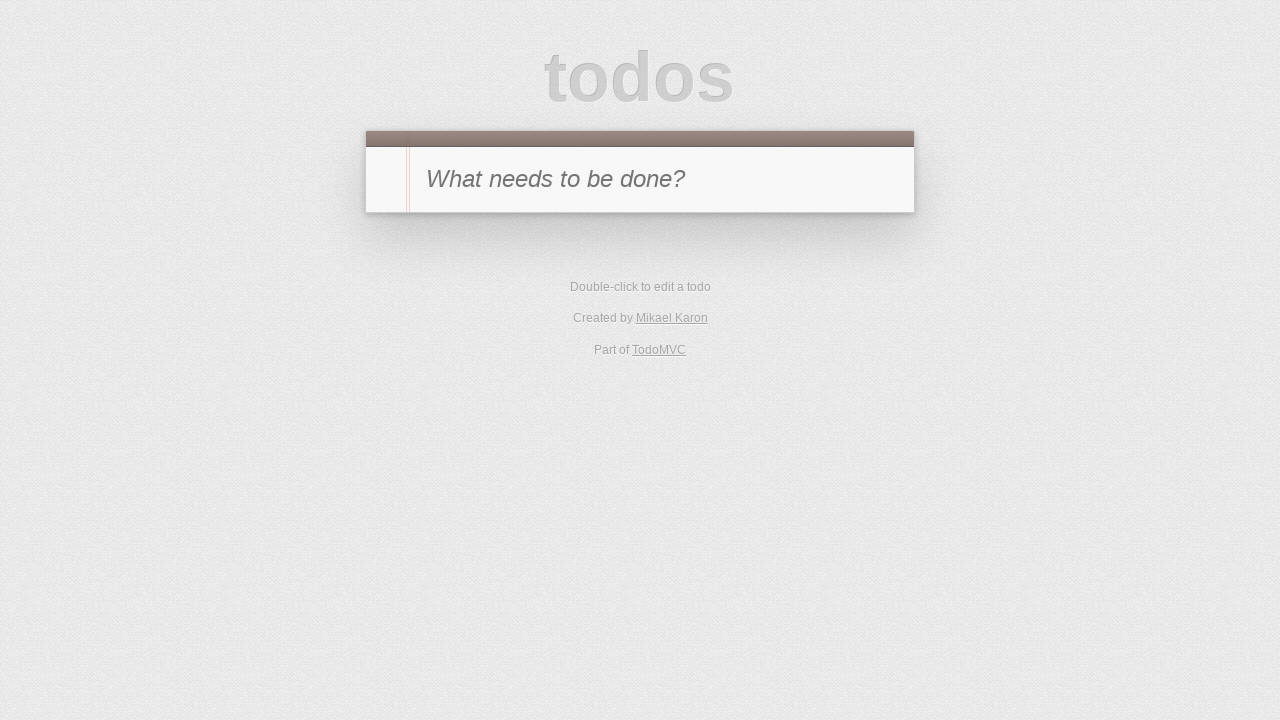

Set up localStorage with 2 completed tasks (A, B) and 1 active task (C), then reloaded page
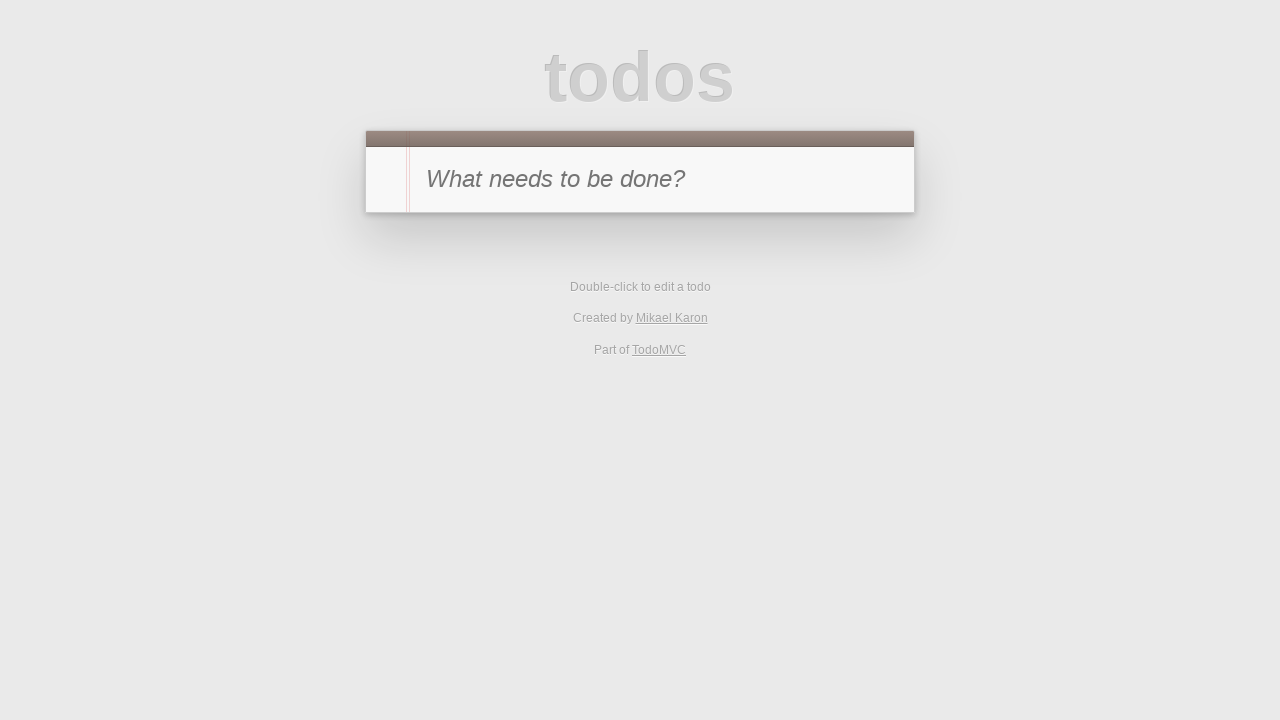

Waited for page to reach networkidle state
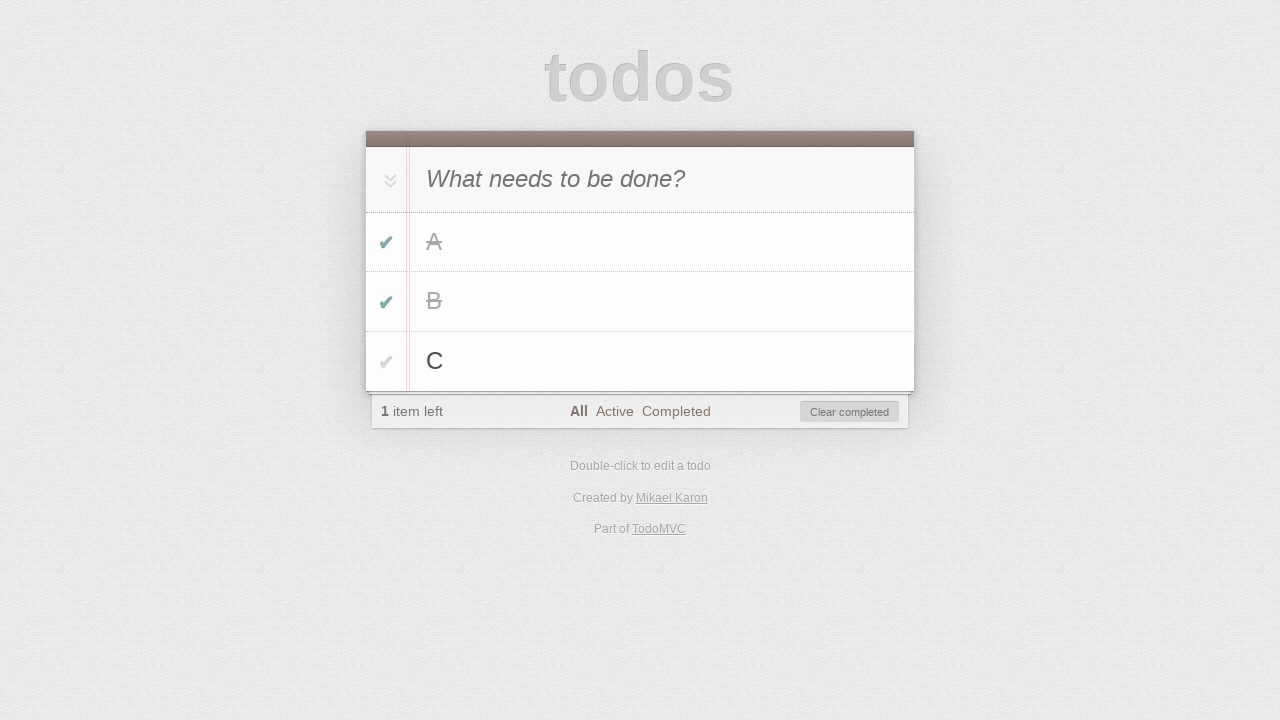

Clicked 'Clear completed' button to remove completed tasks at (850, 412) on #clear-completed
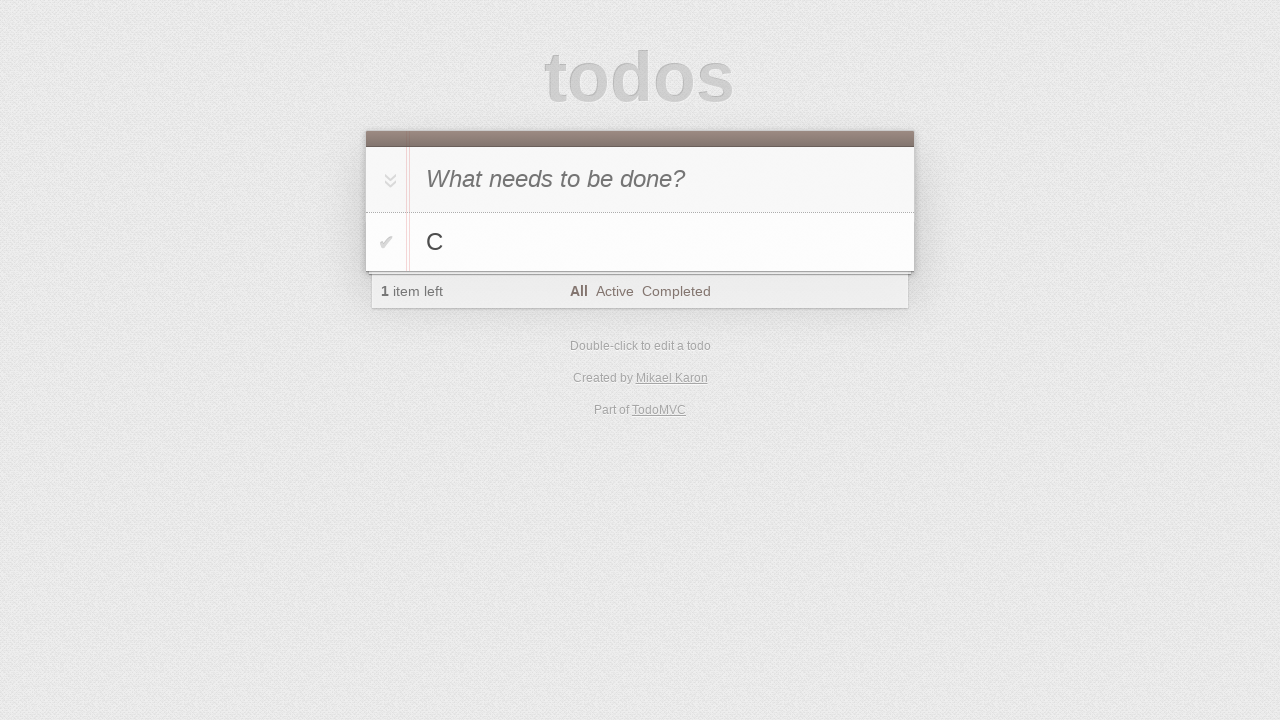

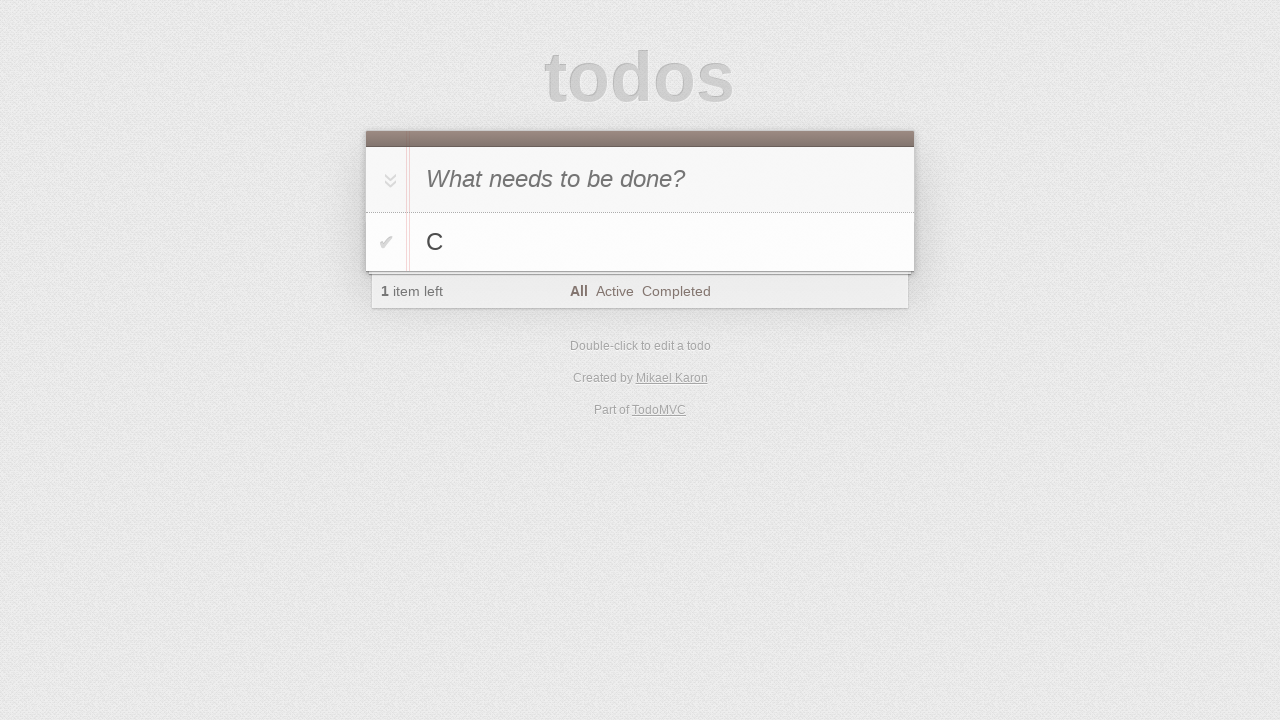